Tests dropdown selection functionality by selecting options using three different methods: by index, by visible text, and by value on a demo QA site.

Starting URL: https://demoqa.com/select-menu

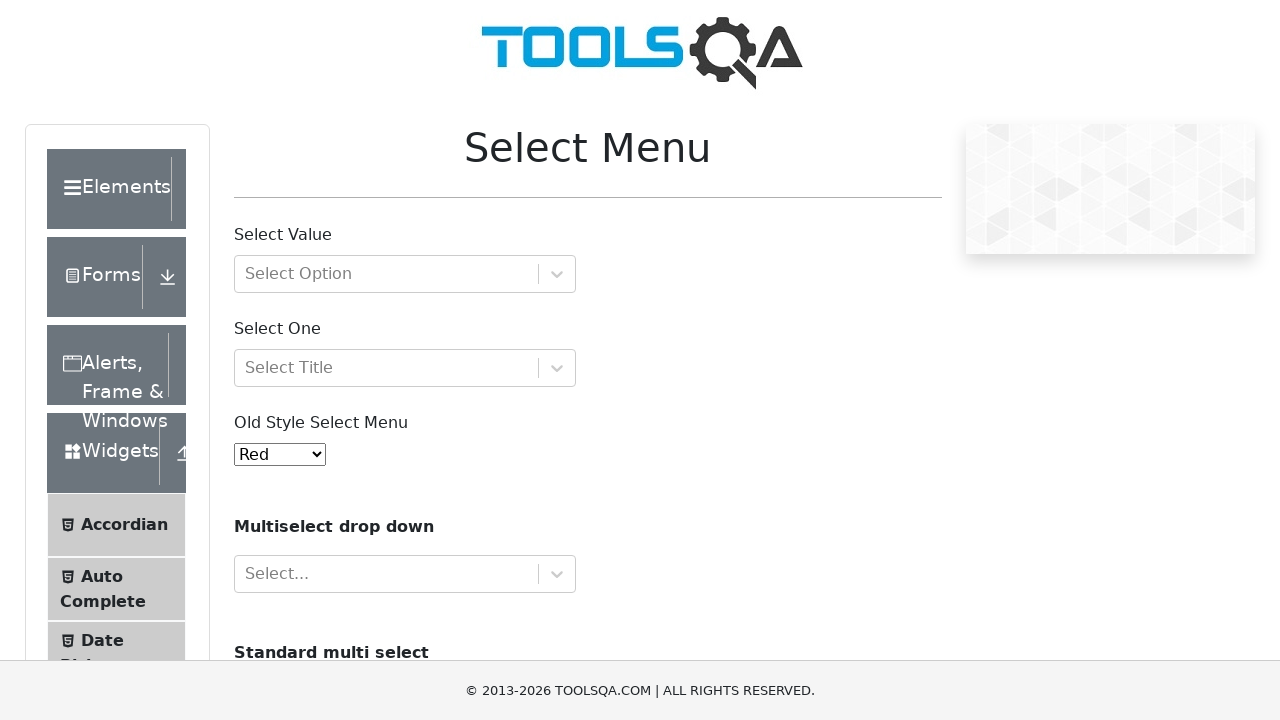

Selected option by index 9 (Aqua) from old style select menu on #oldSelectMenu
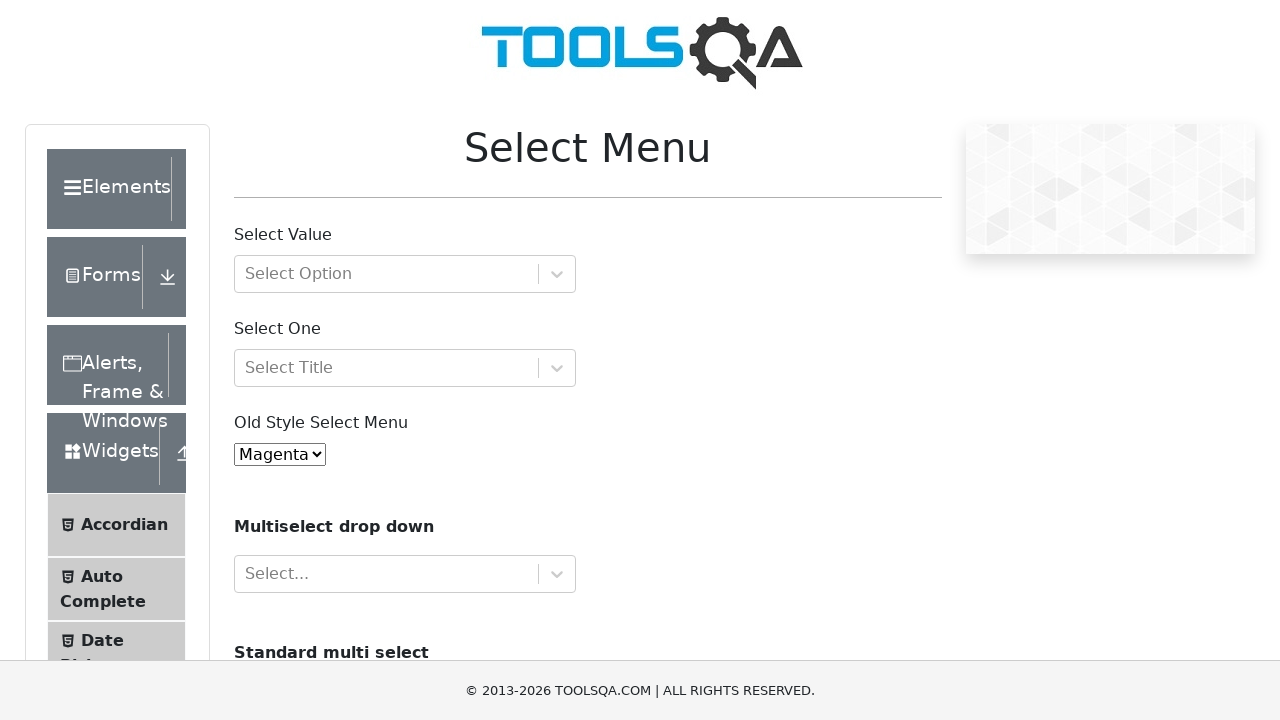

Waited 1 second for visual confirmation of Aqua selection
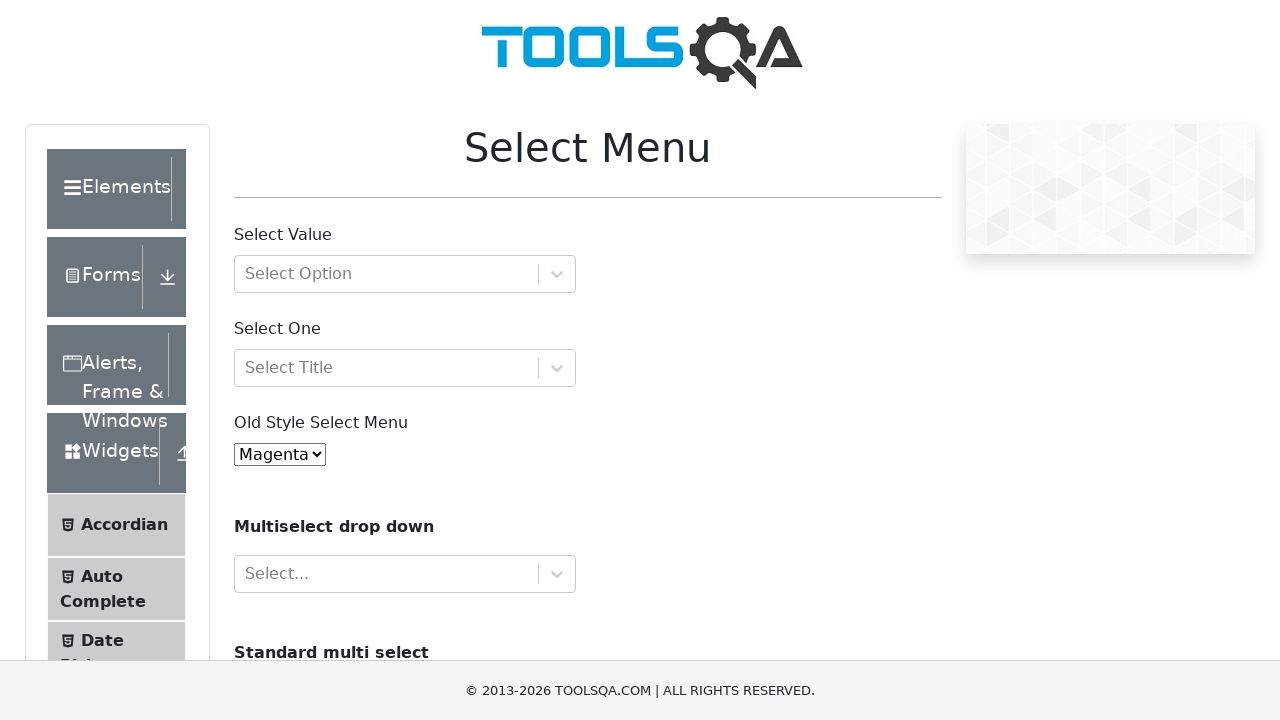

Selected option by visible text 'Green' from old style select menu on #oldSelectMenu
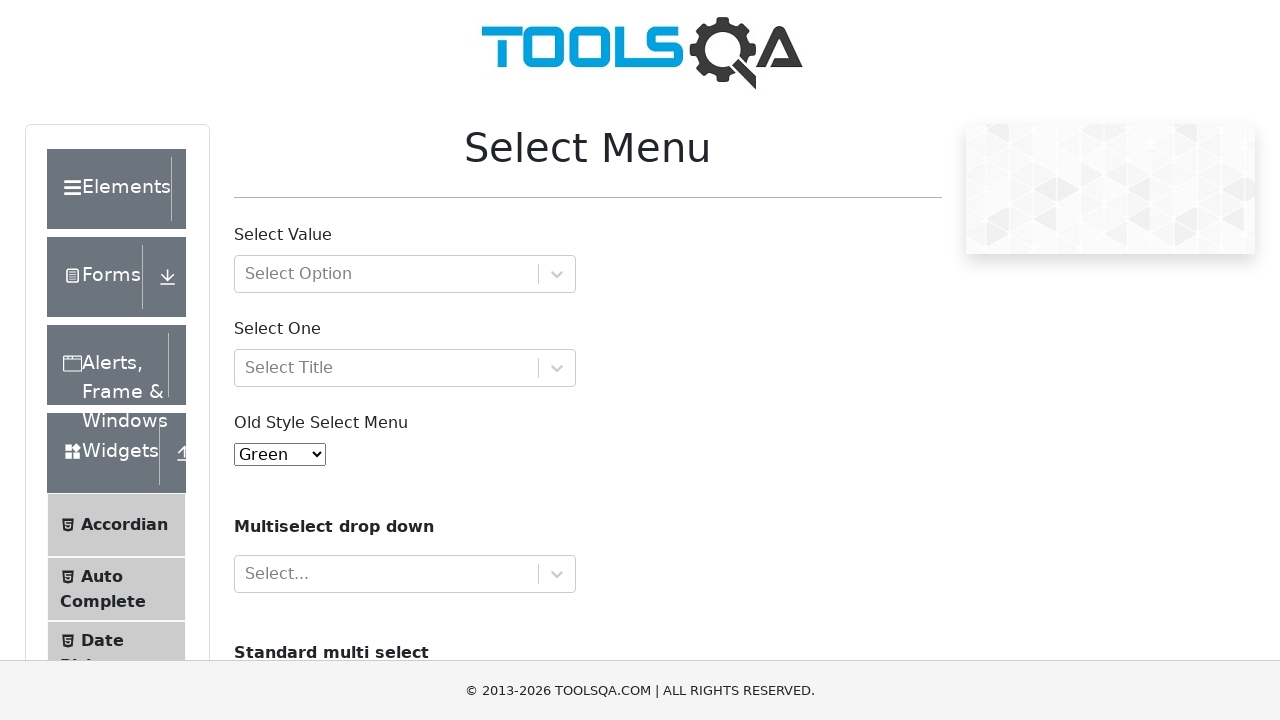

Waited 1 second for visual confirmation of Green selection
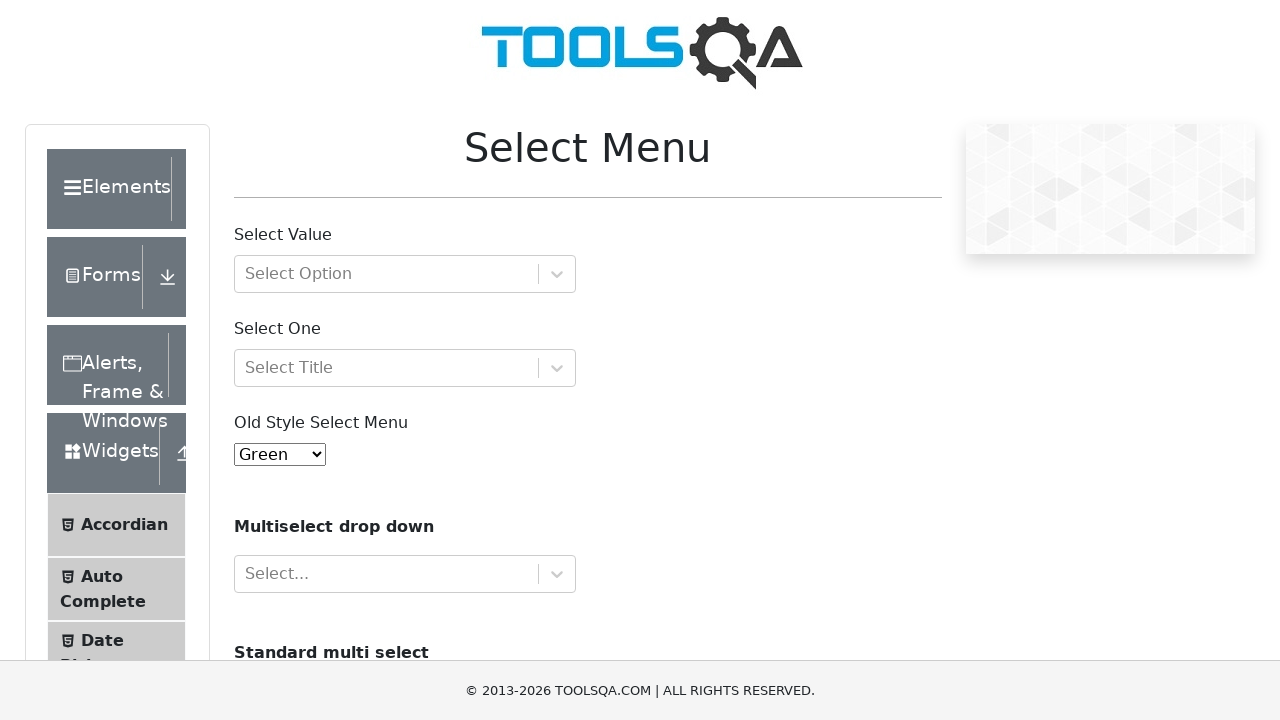

Selected option by value '10' (Indigo) from old style select menu on #oldSelectMenu
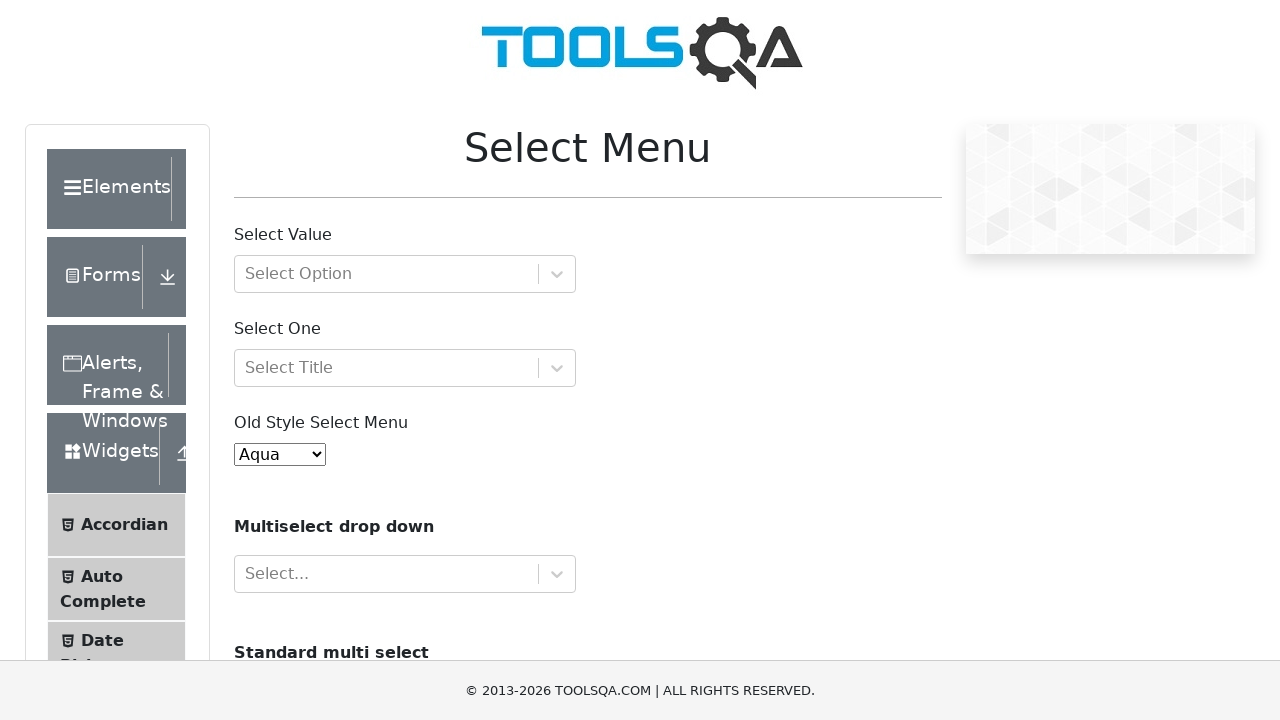

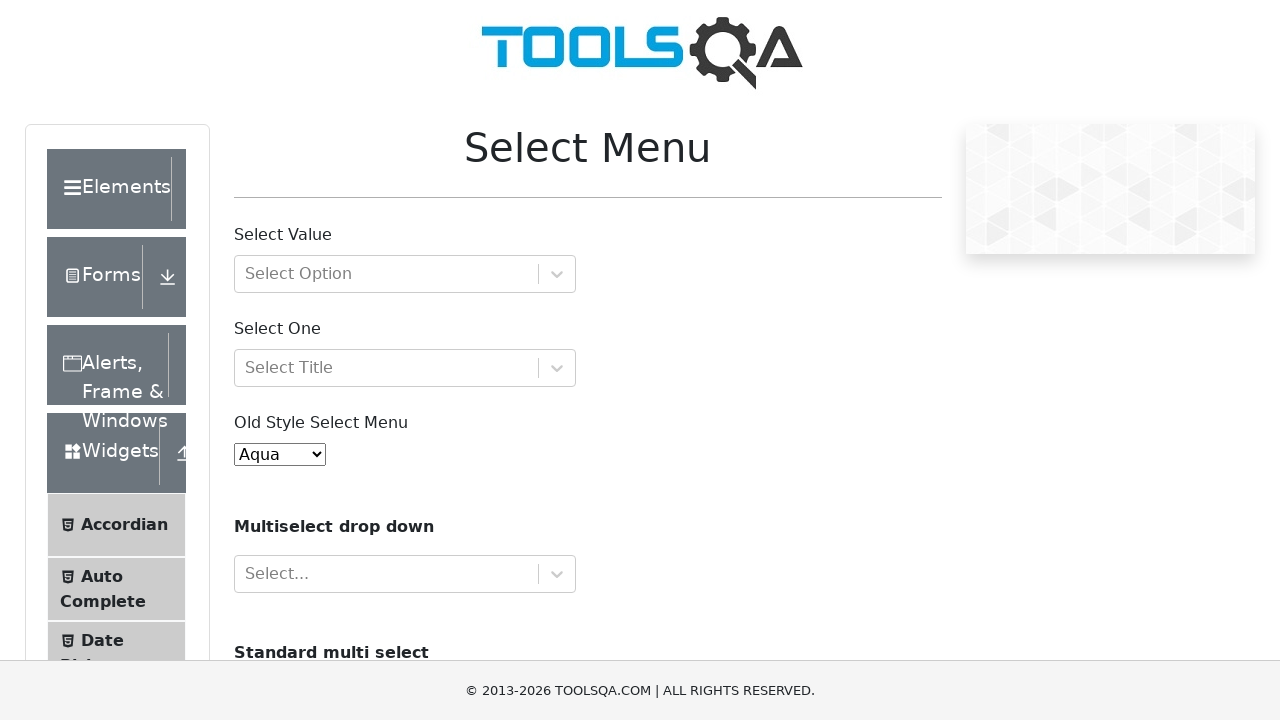